Tests radio button functionality by checking default selection state and clicking radio buttons to verify selection behavior

Starting URL: http://www.echoecho.com/htmlforms10.htm

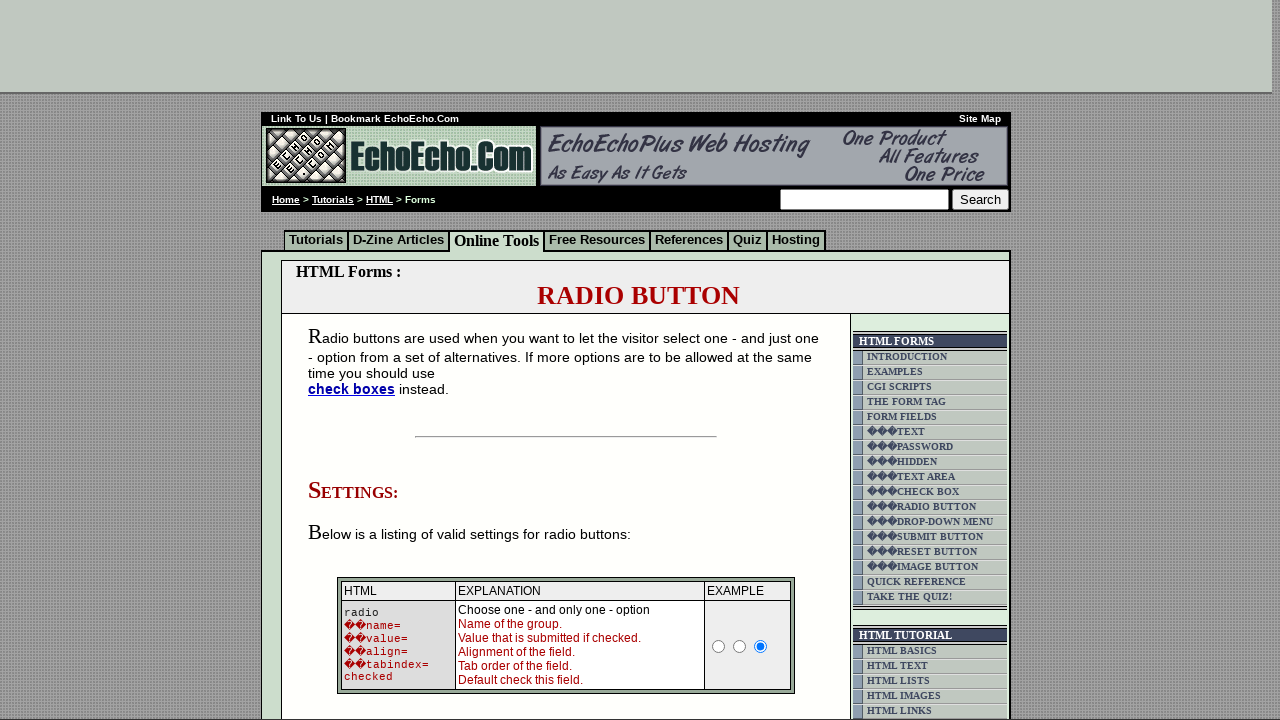

Located all radio buttons in group1
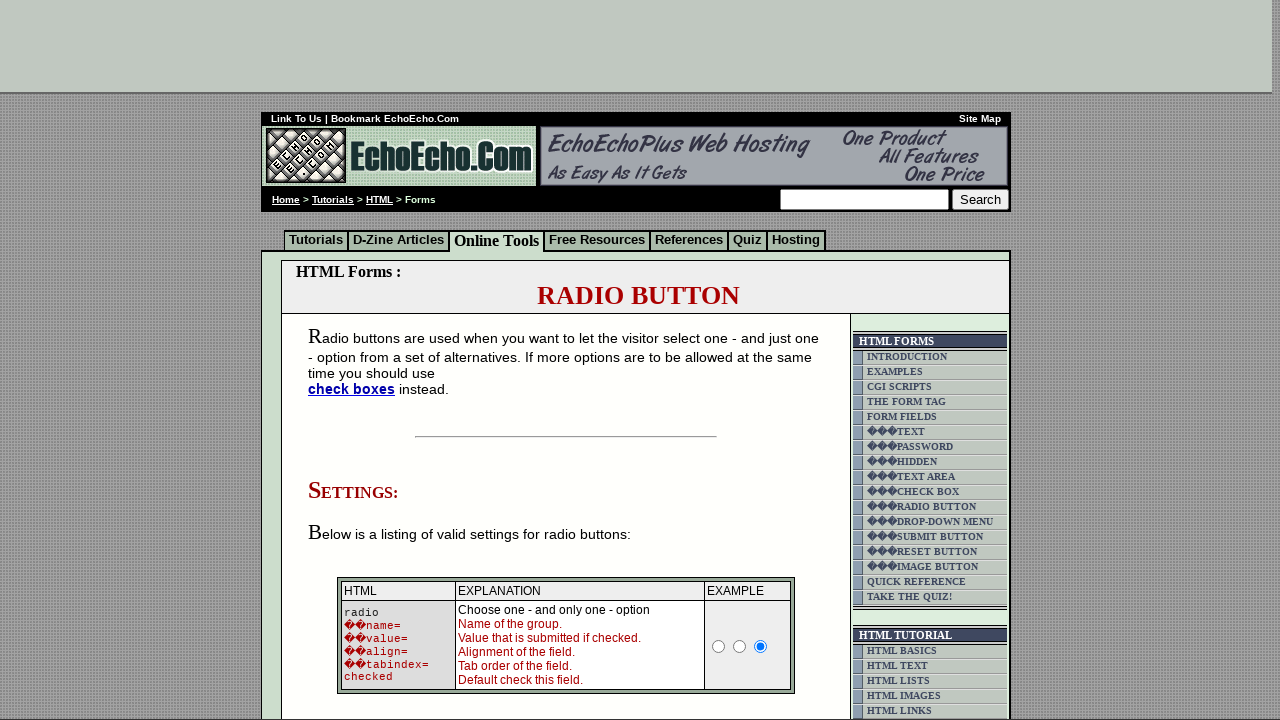

Retrieved radio button count: 3
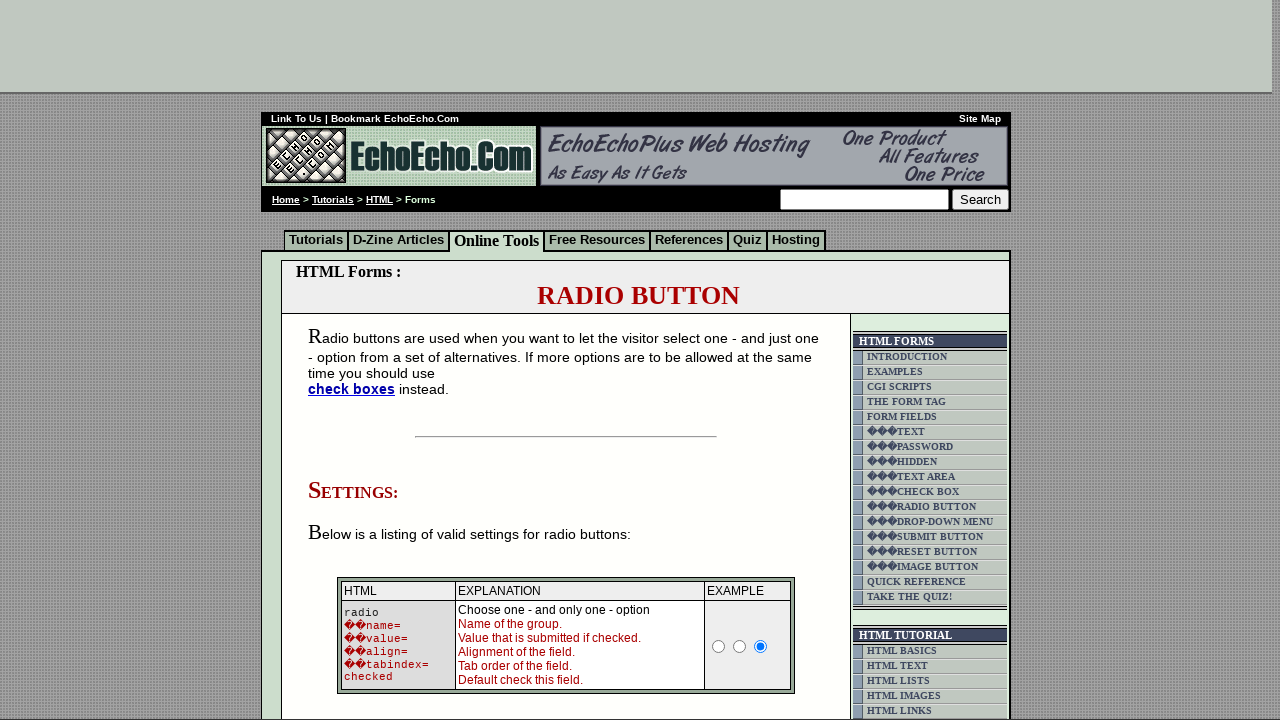

Retrieved value of radio button 0: Milk
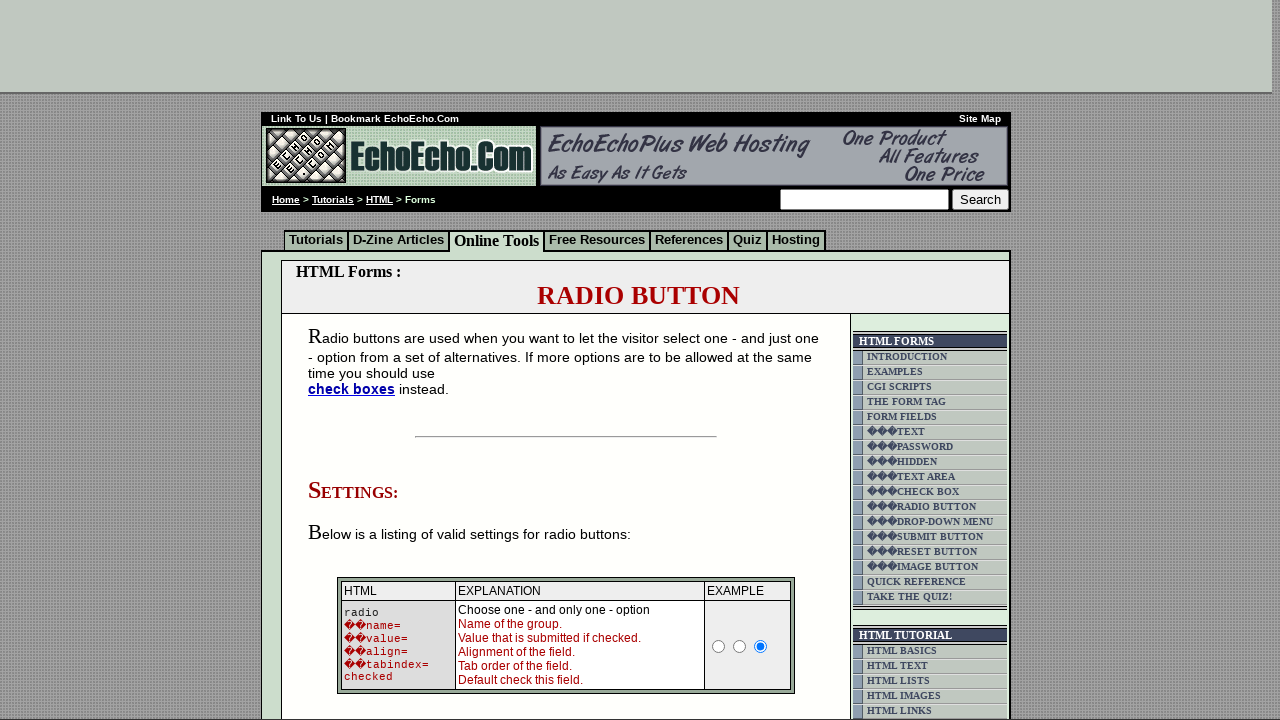

Retrieved value of radio button 1: Butter
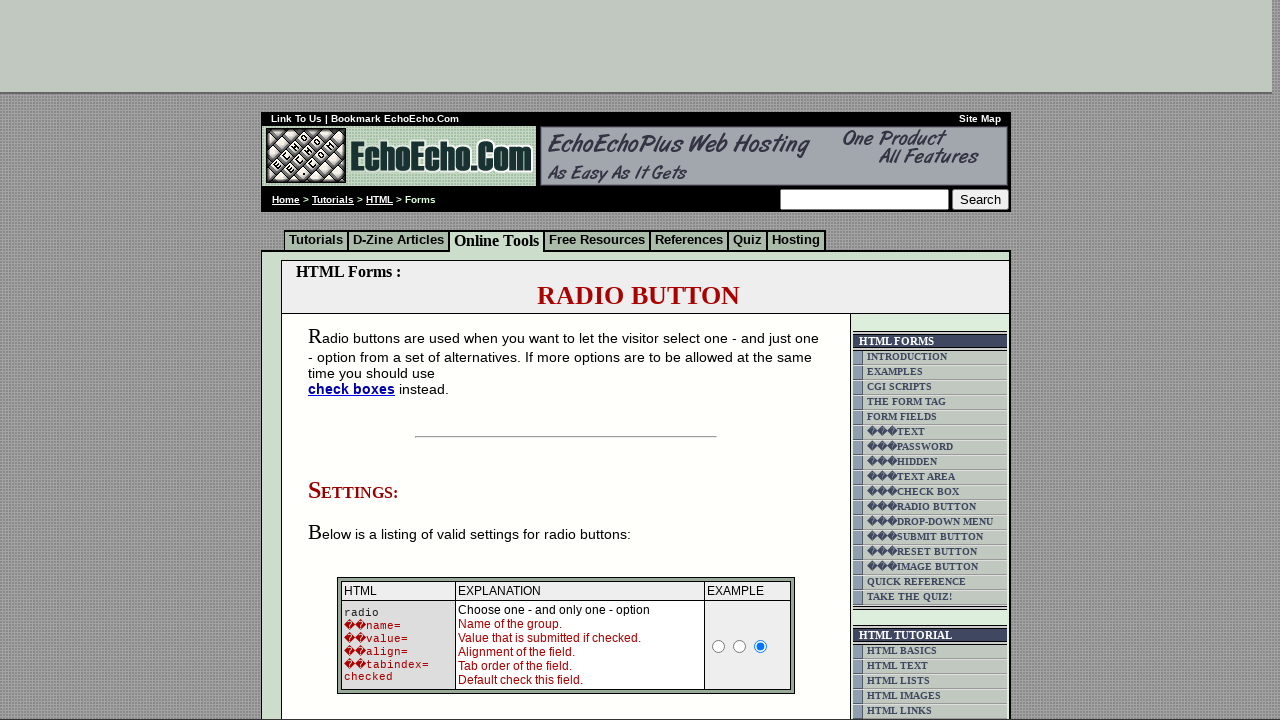

Retrieved value of radio button 2: Cheese
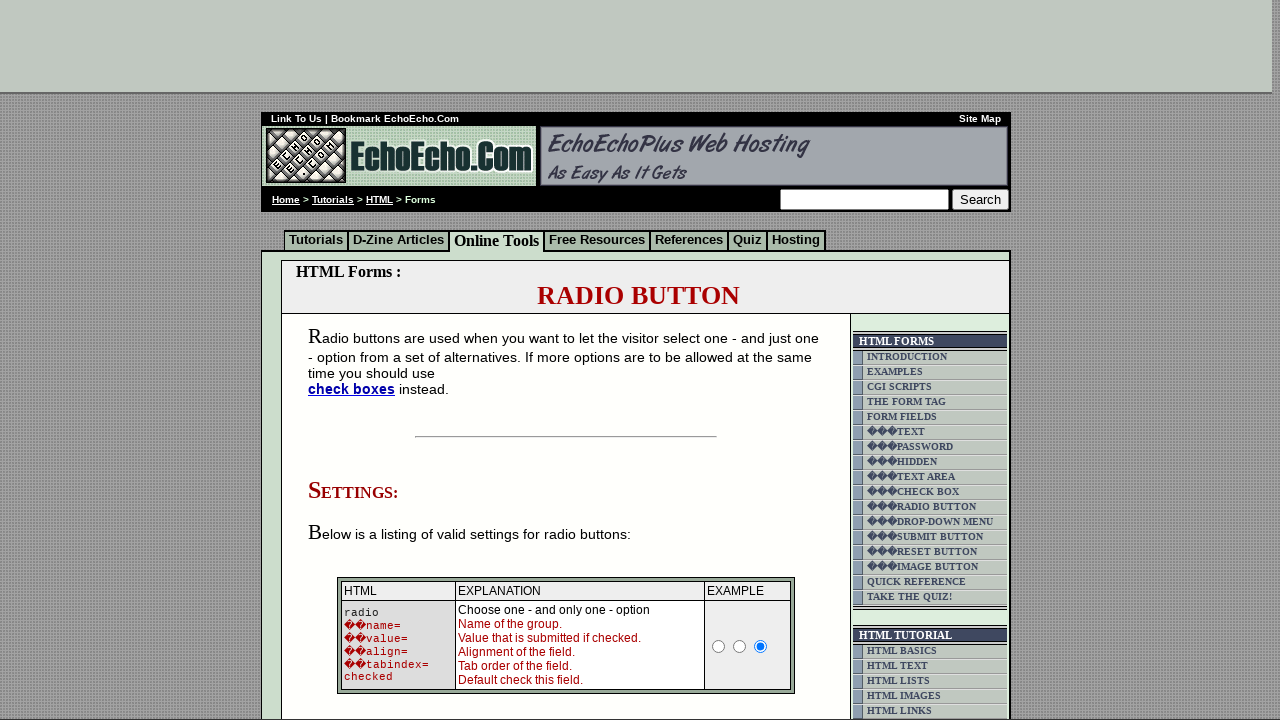

Checked default selection state of radio button 0: None
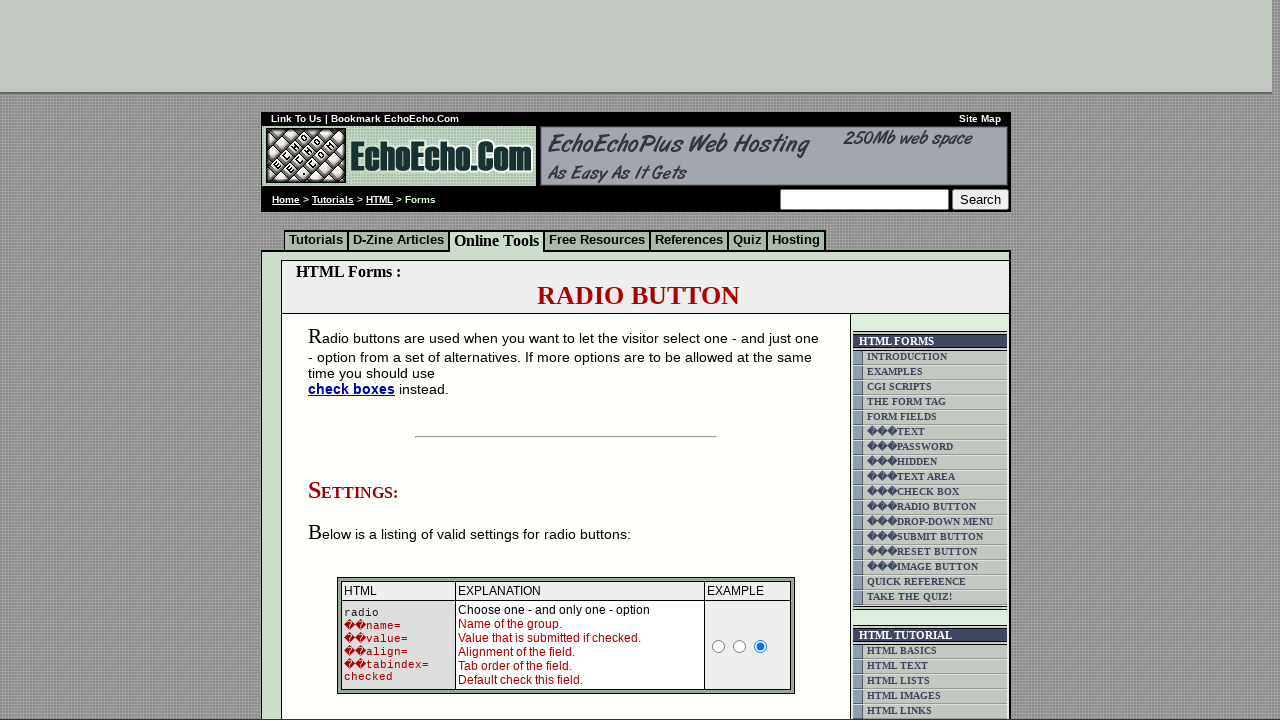

Checked default selection state of radio button 1: 
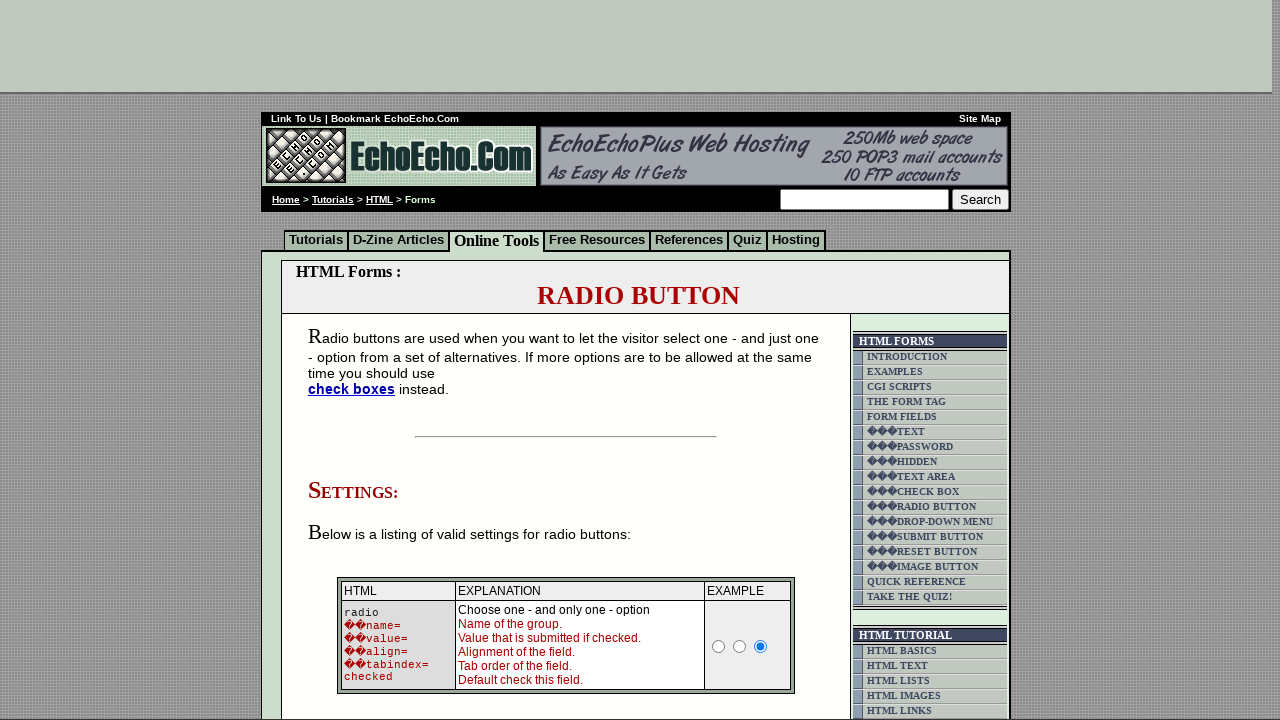

Checked default selection state of radio button 2: None
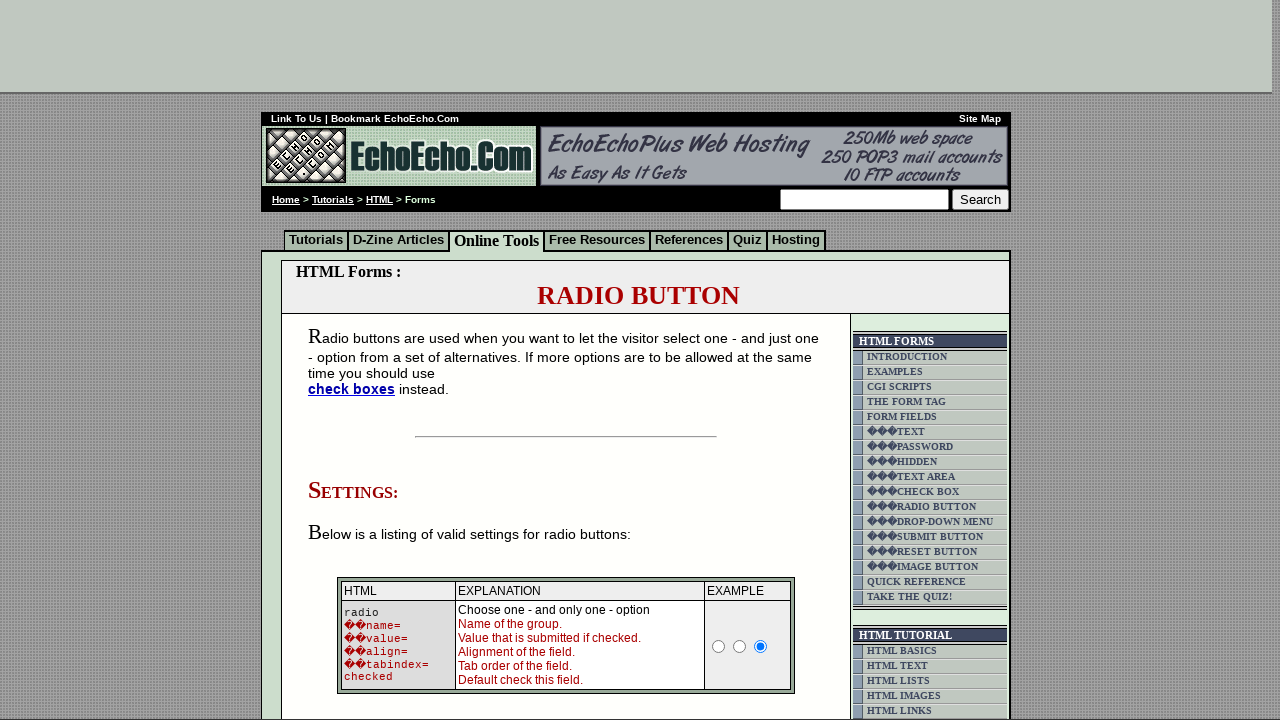

Clicked the first radio button in group1 at (356, 360) on input[name='group1'] >> nth=0
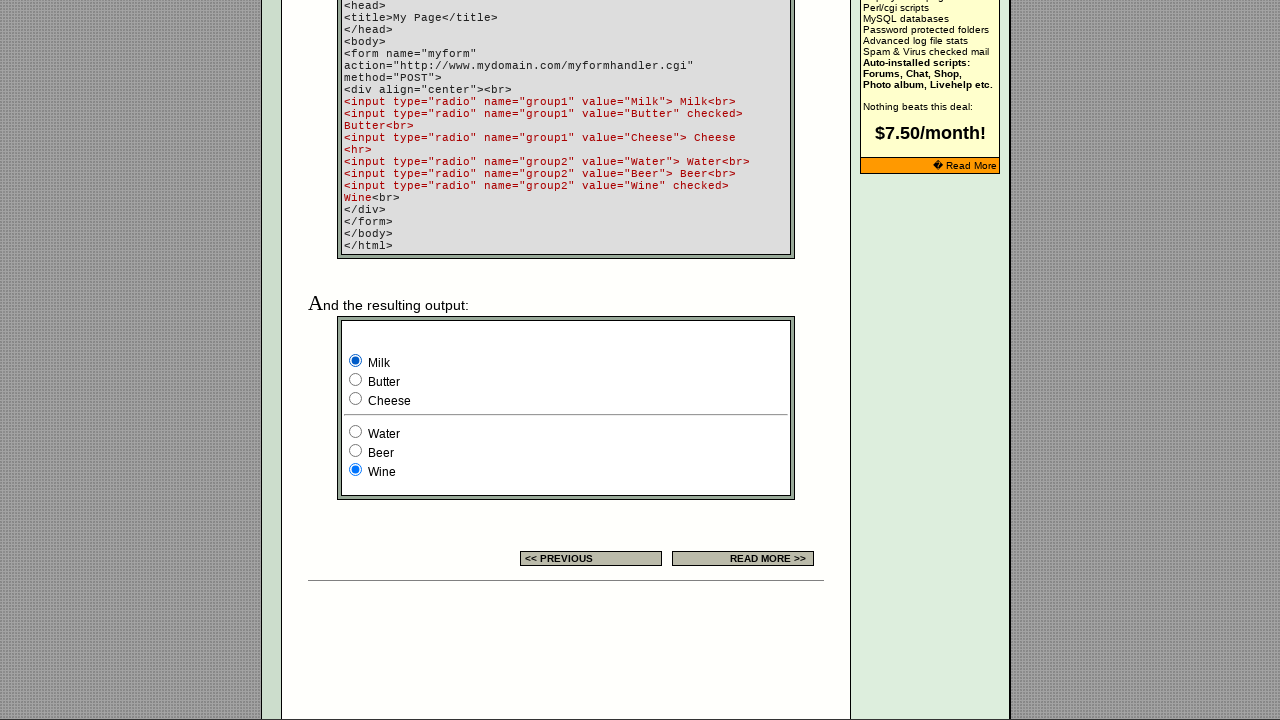

Verified selection state of radio button 0 after click: None
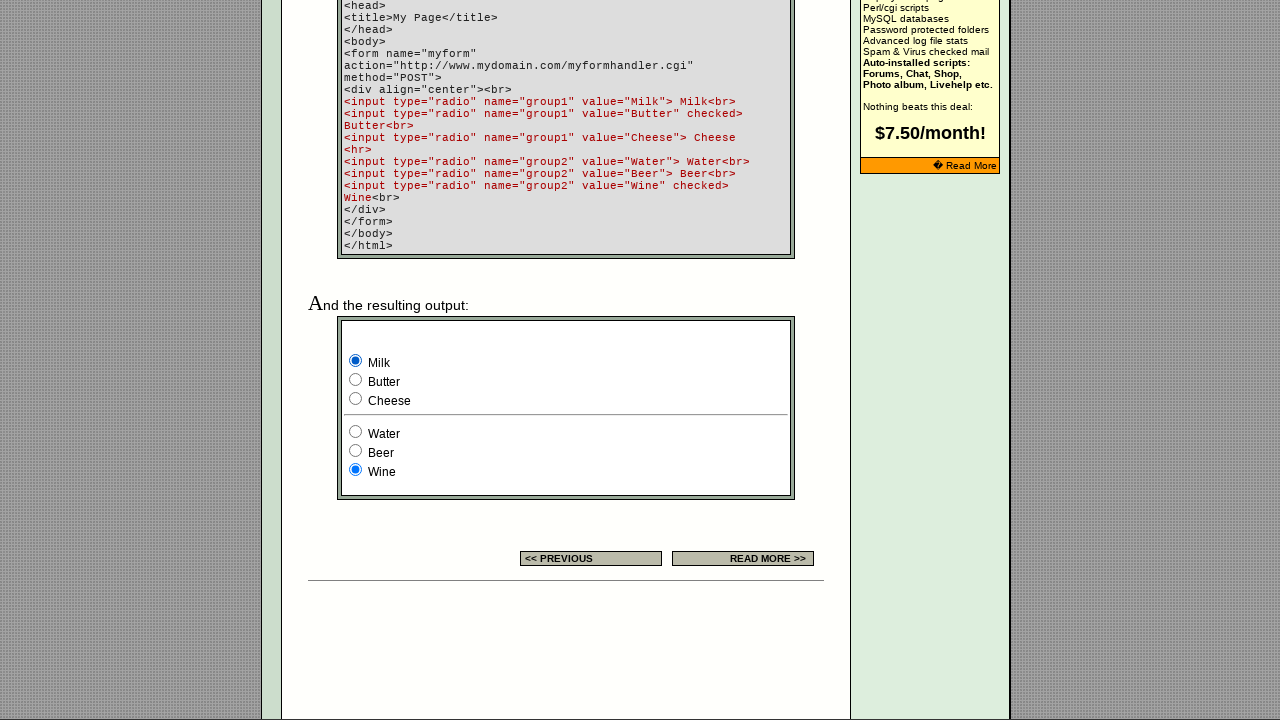

Verified selection state of radio button 1 after click: 
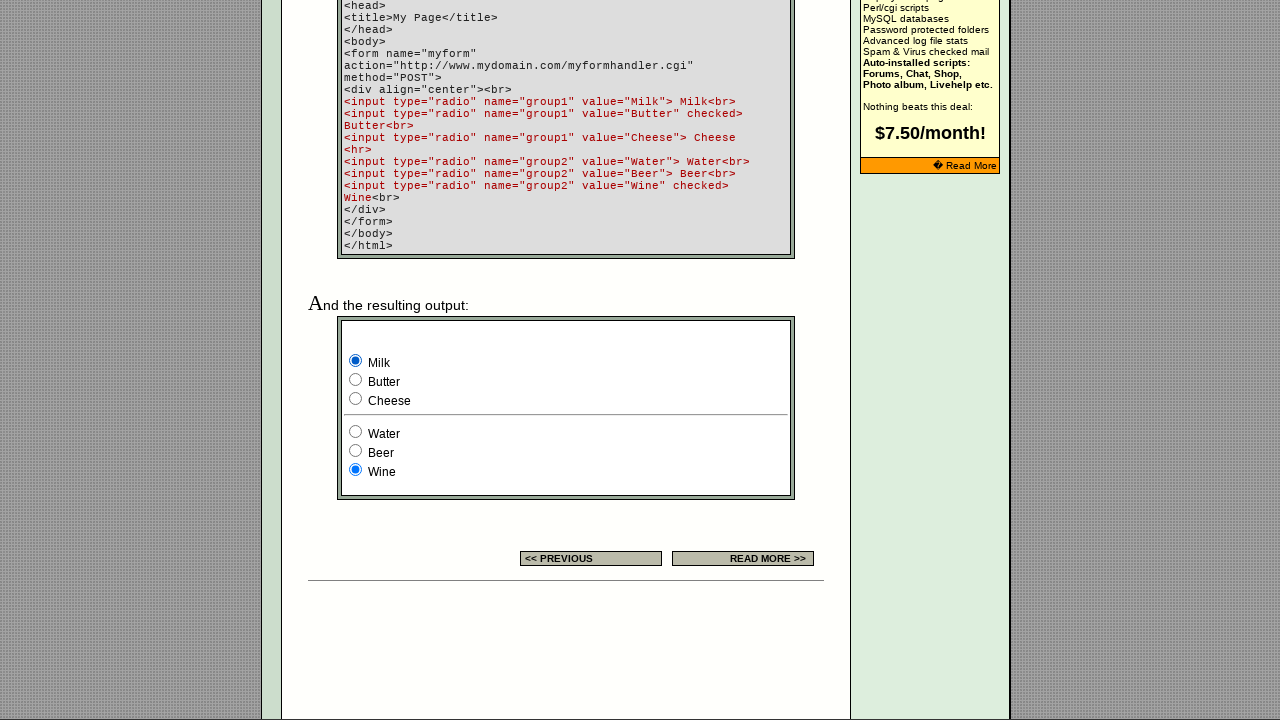

Verified selection state of radio button 2 after click: None
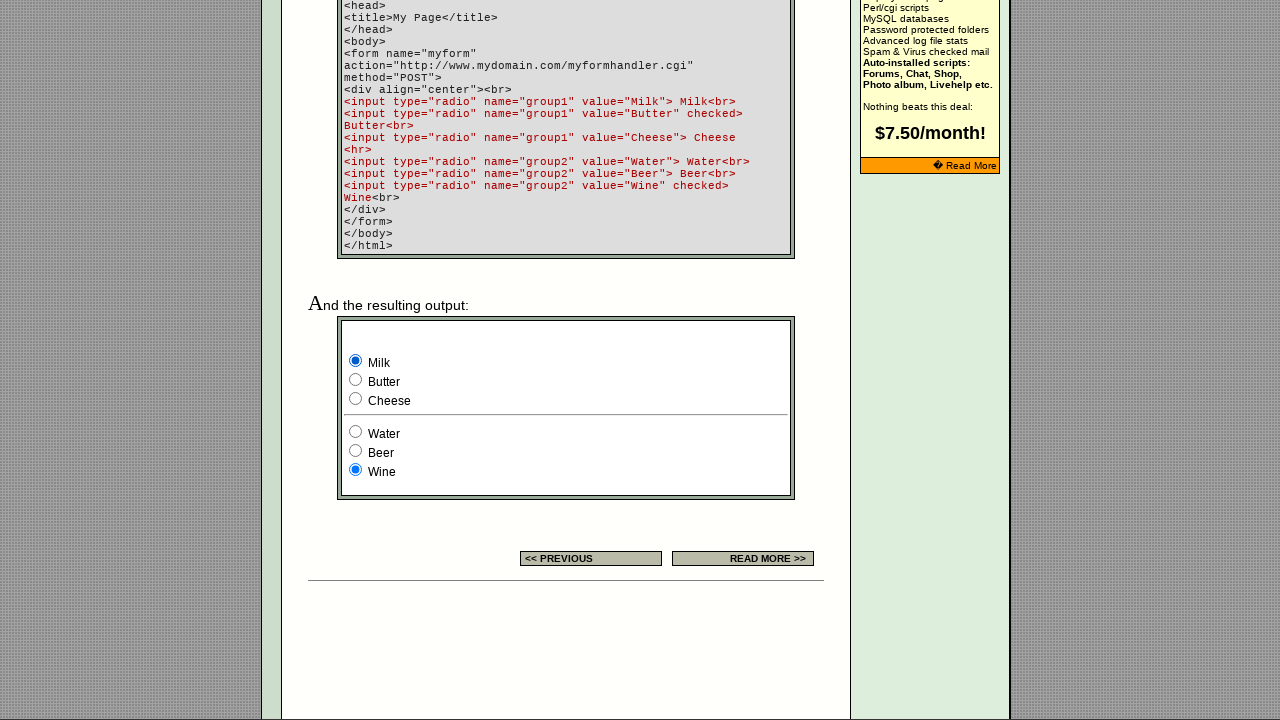

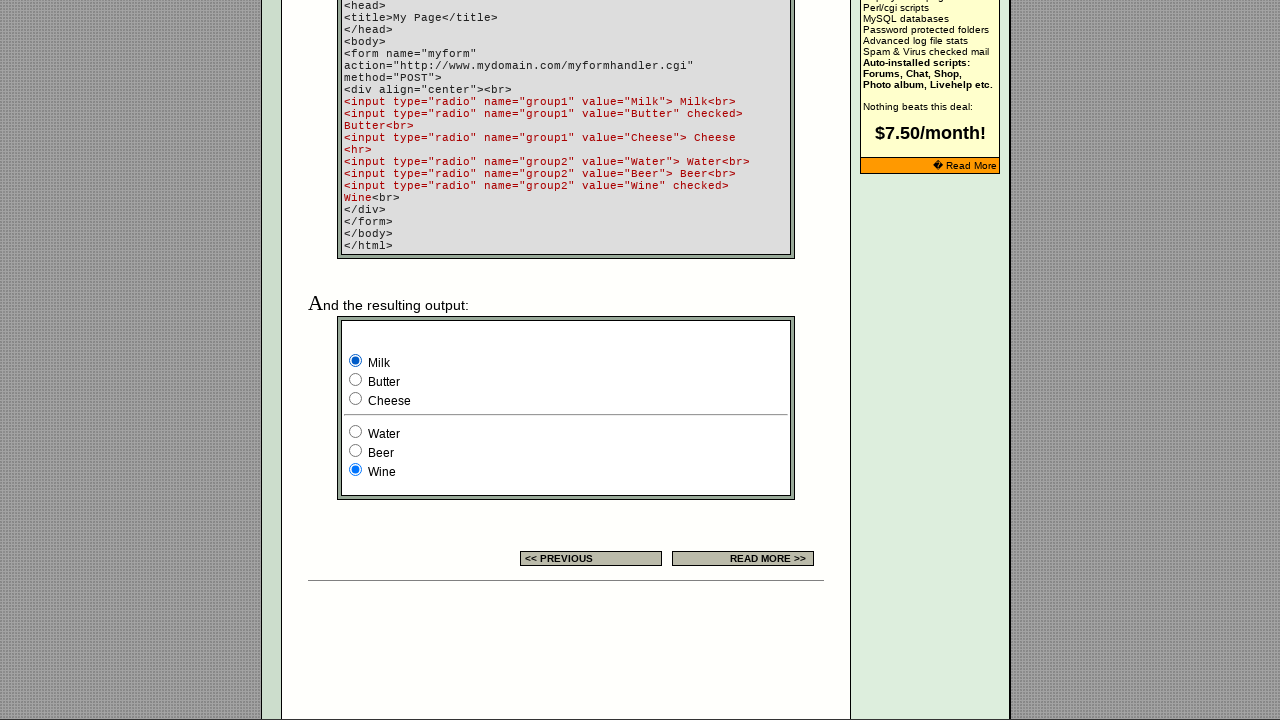